Tests right-click functionality on a button element and verifies the resulting message is displayed

Starting URL: https://demoqa.com/buttons

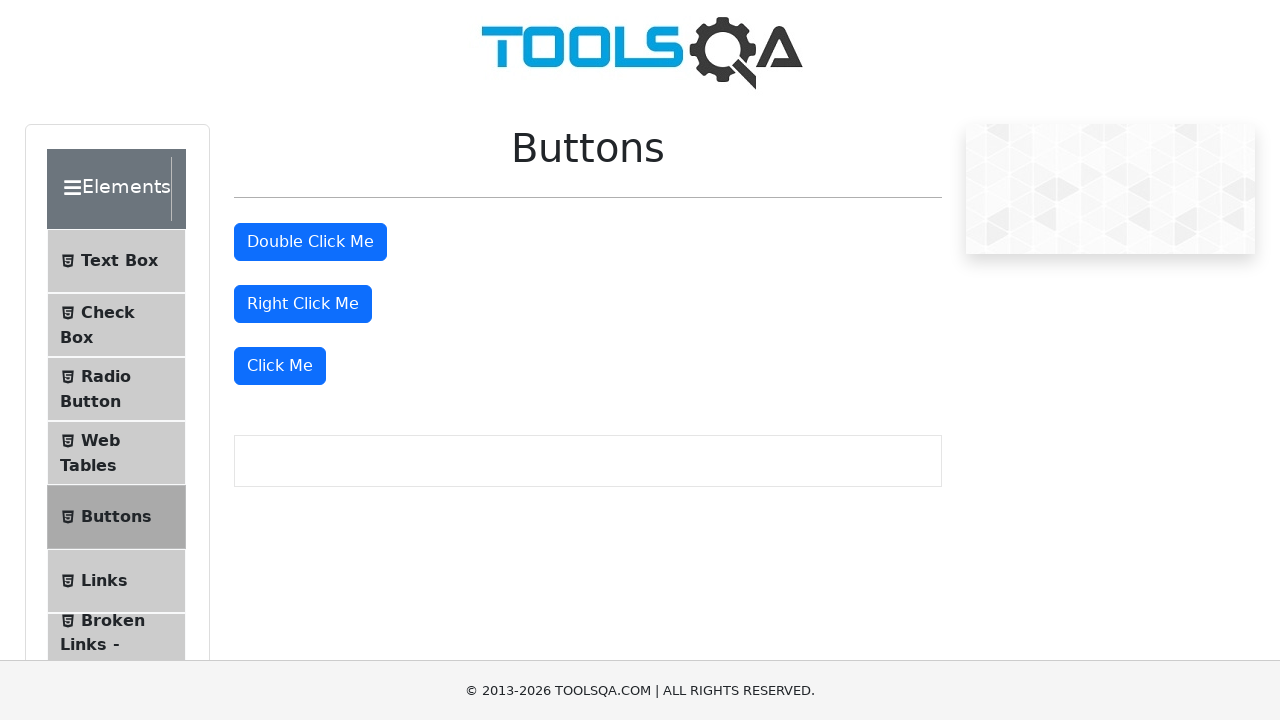

Right-clicked the button element at (303, 304) on #rightClickBtn
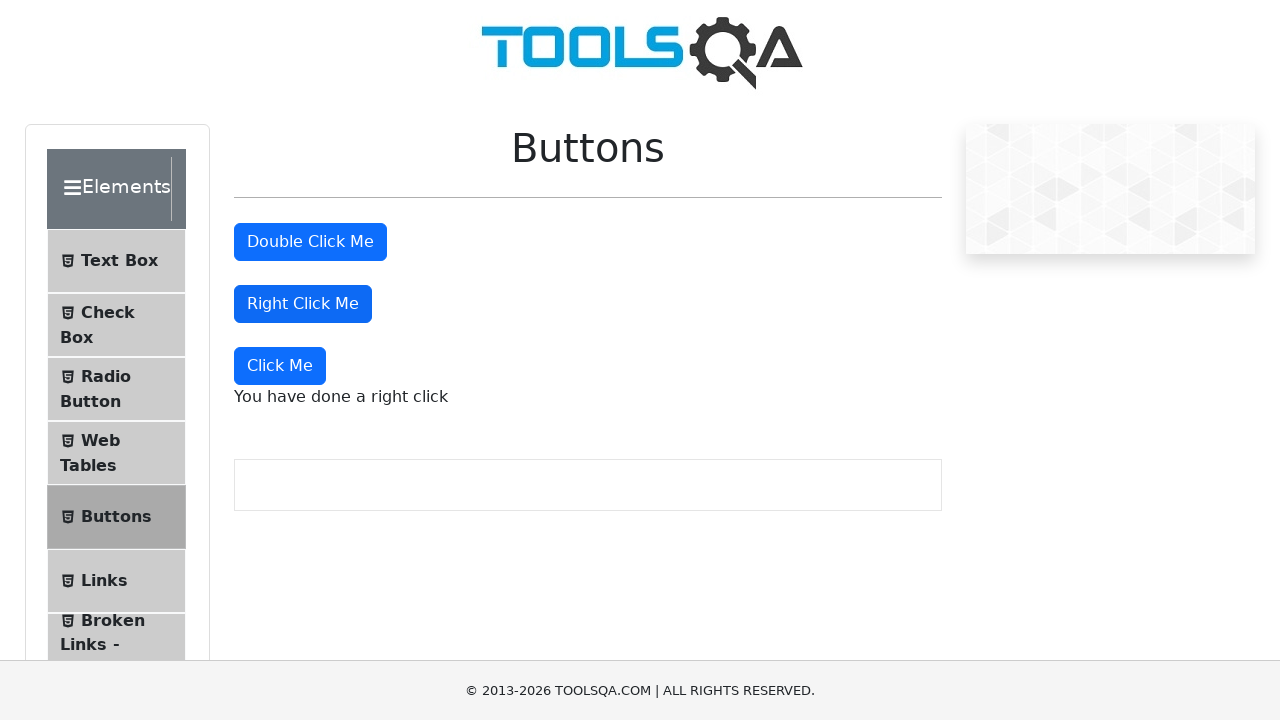

Right-click message appeared on the page
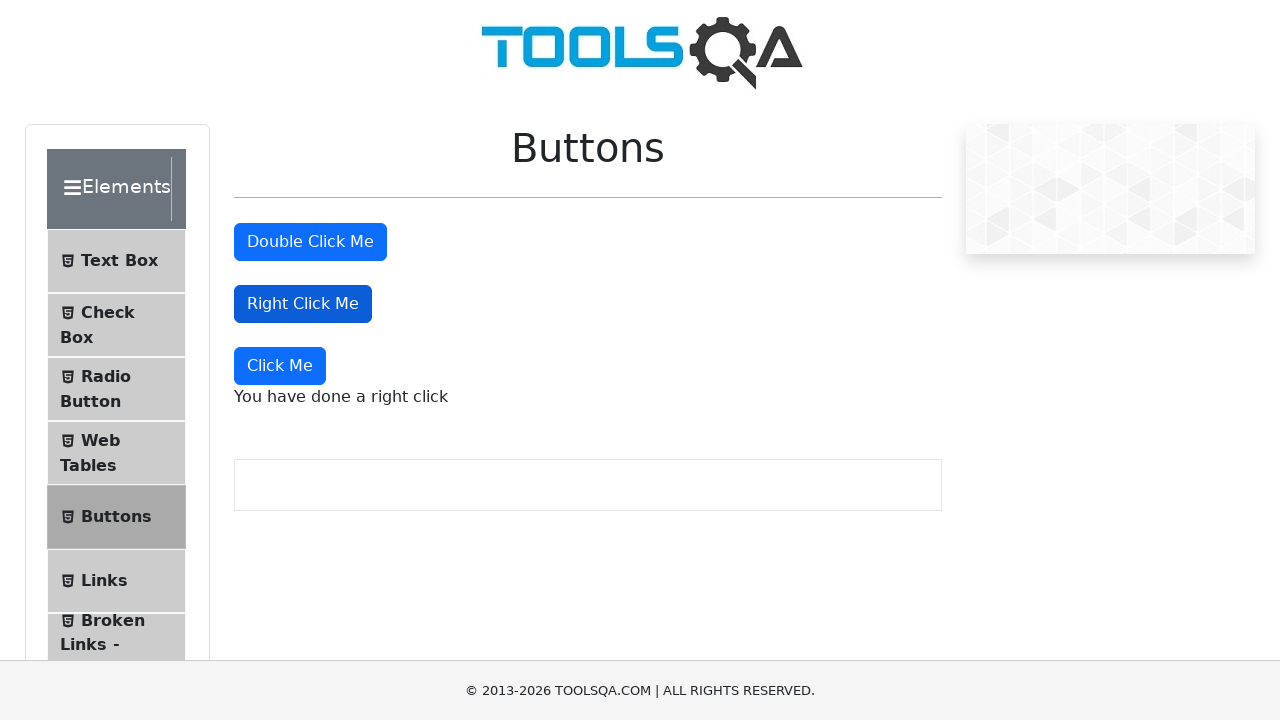

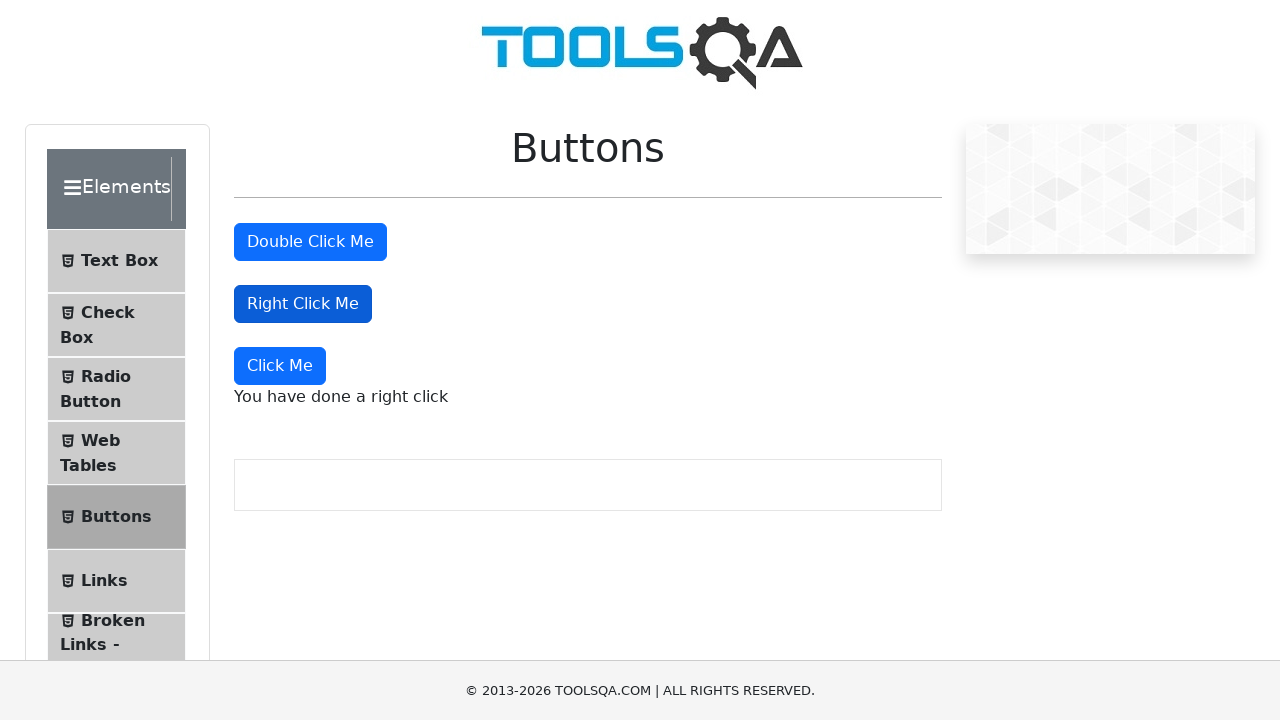